Navigates to an automation practice page and verifies table data by counting rows and columns, and extracting information from specific table cells

Starting URL: https://rahulshettyacademy.com/AutomationPractice/

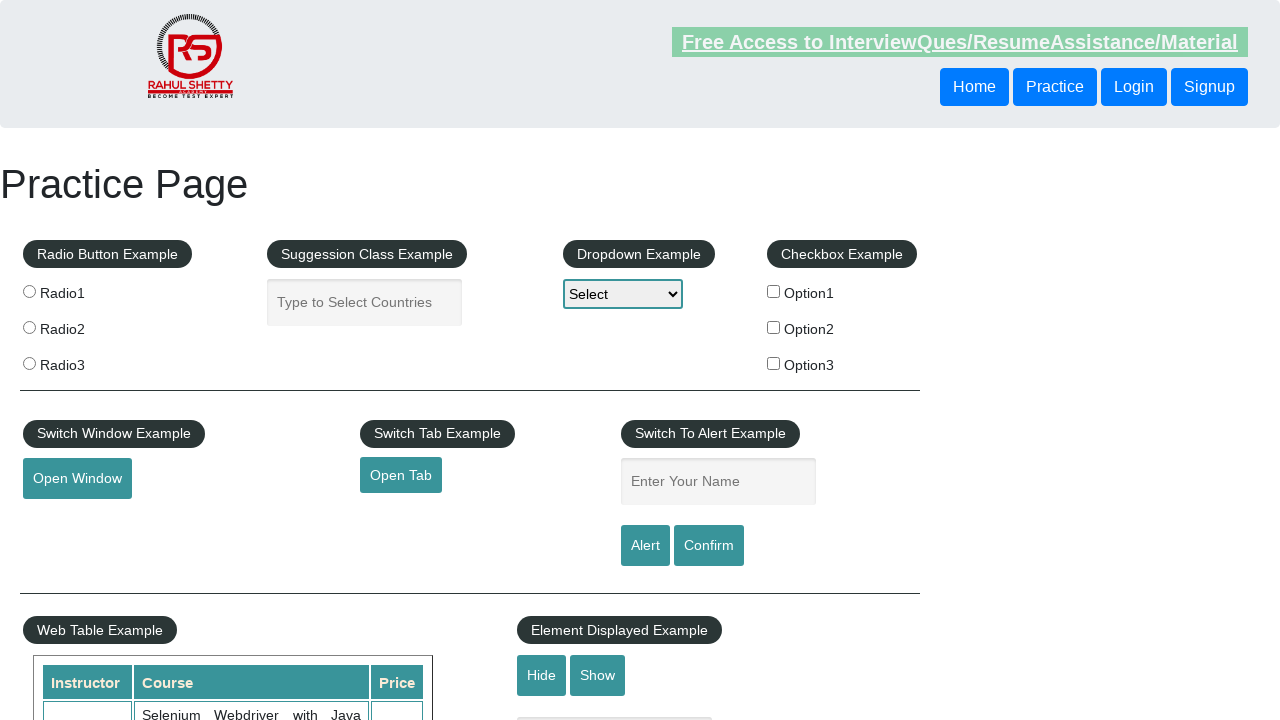

Waited for courses table to load
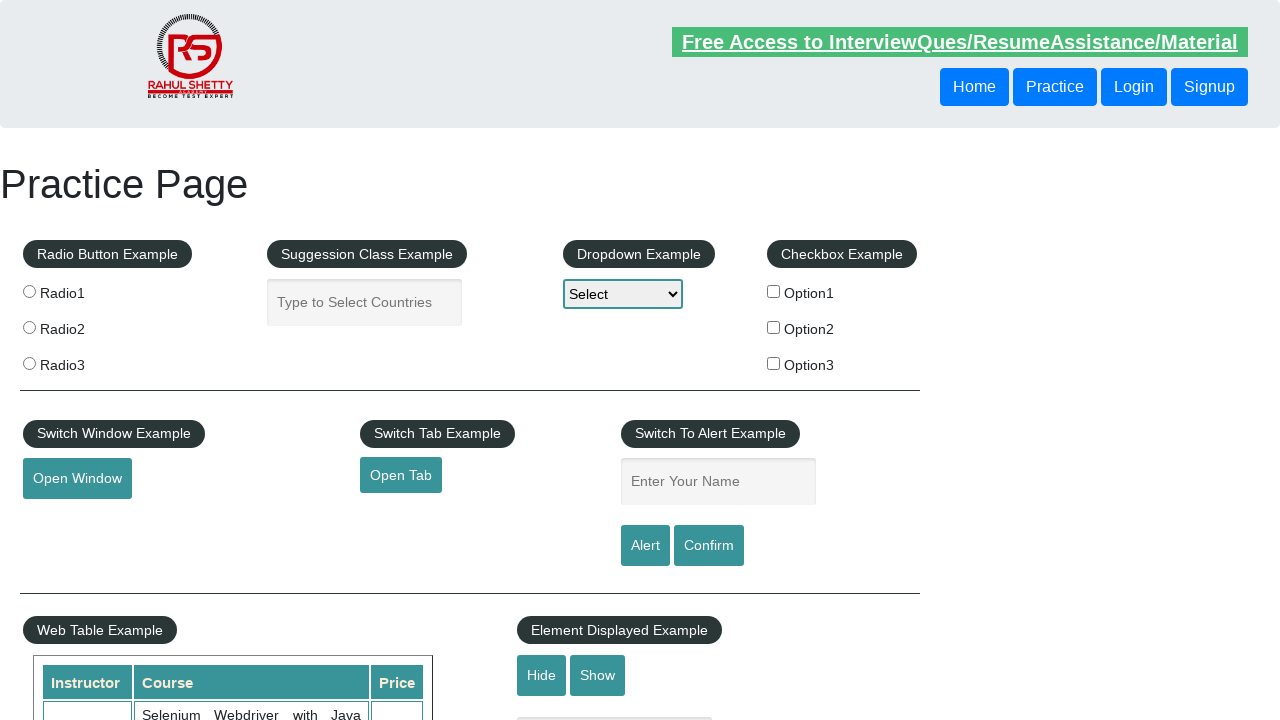

Counted table rows: 11 rows found
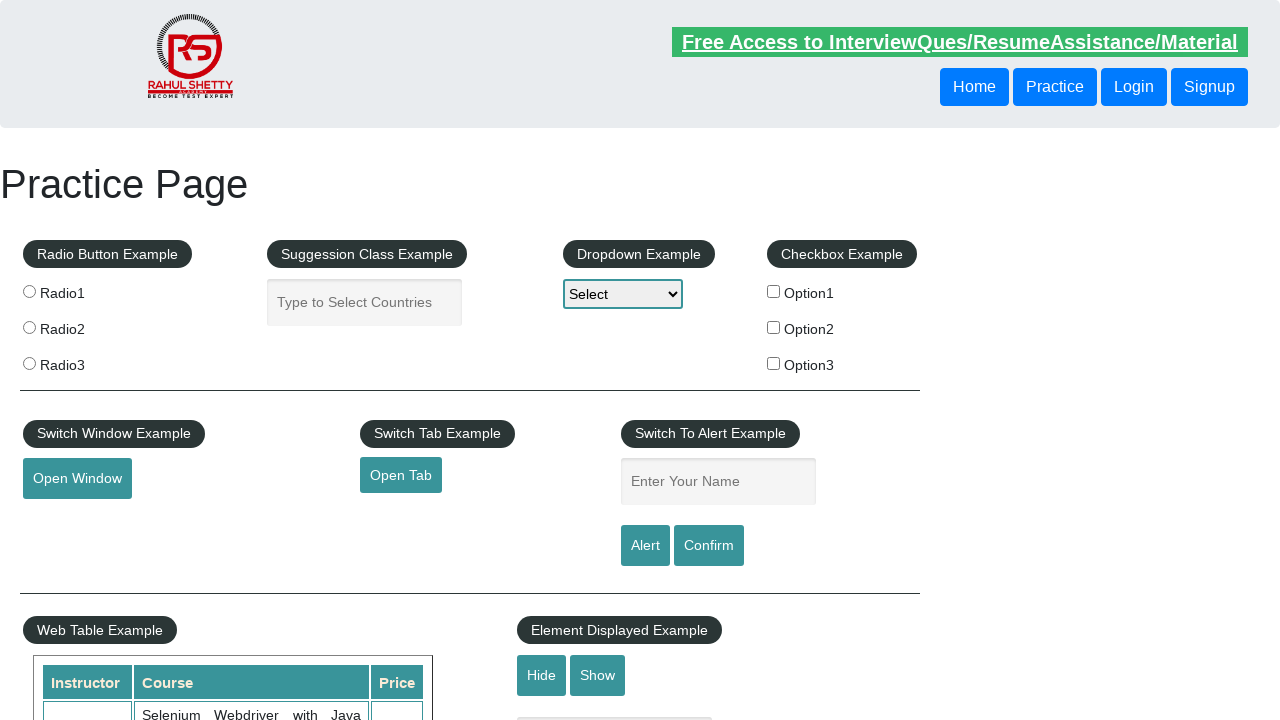

Counted table columns: 3 columns found
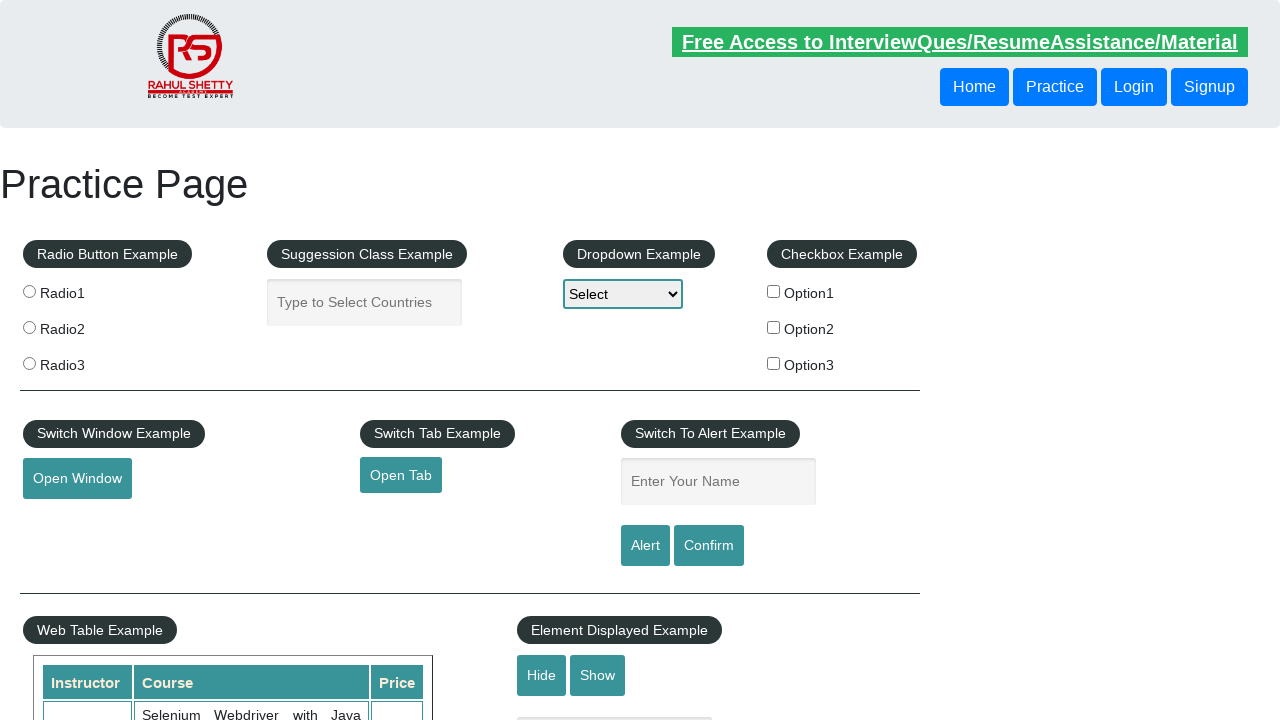

Retrieved table heading row data
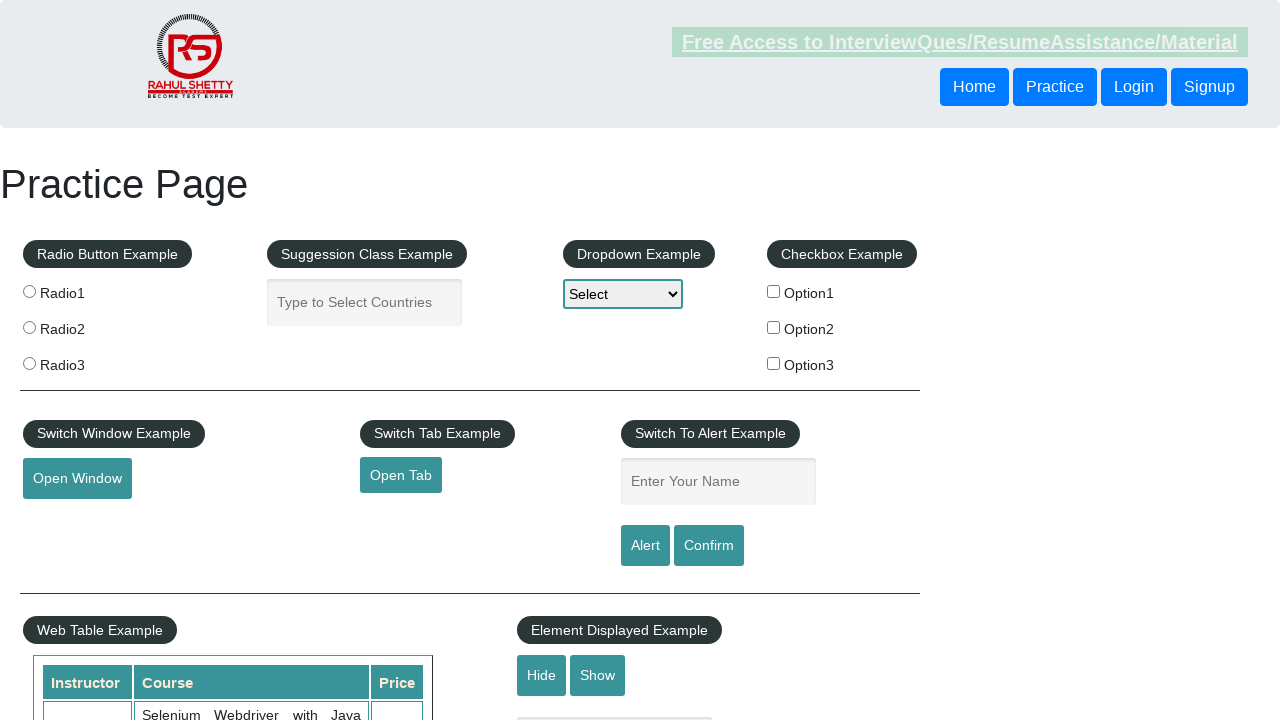

Retrieved table second row data
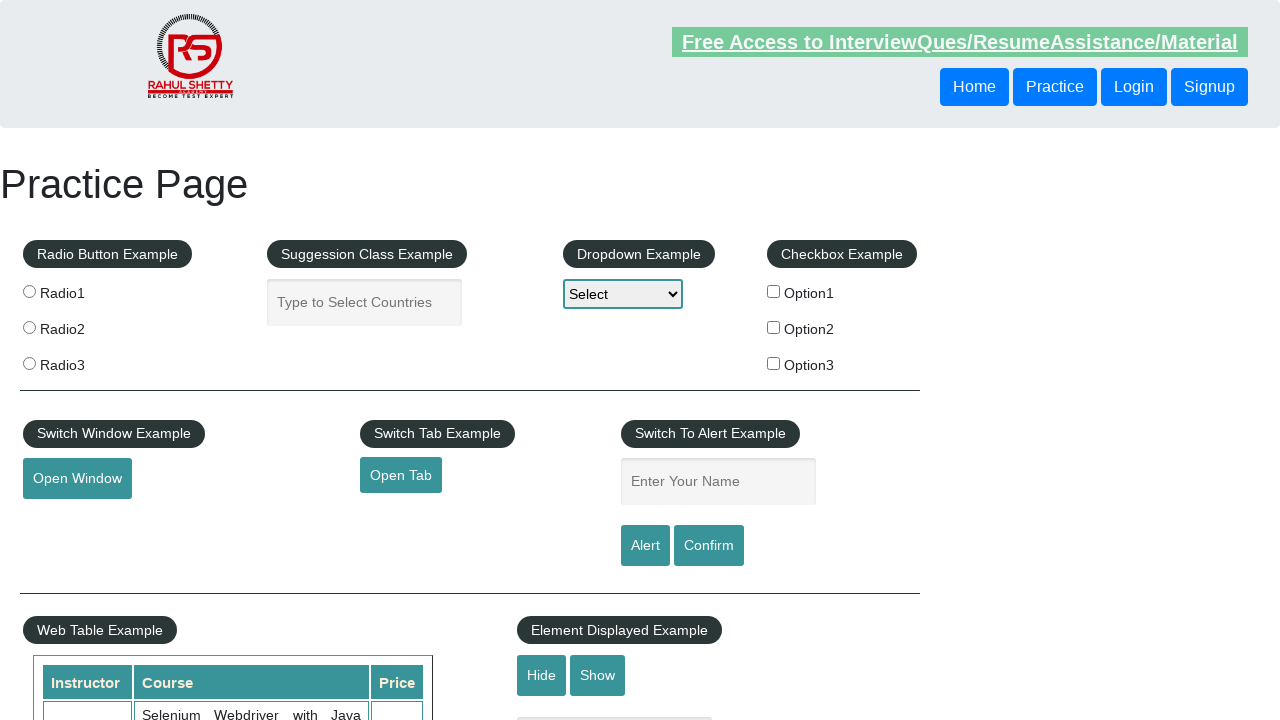

Extracted and printed table cell data: Instructor = Rahul Shetty
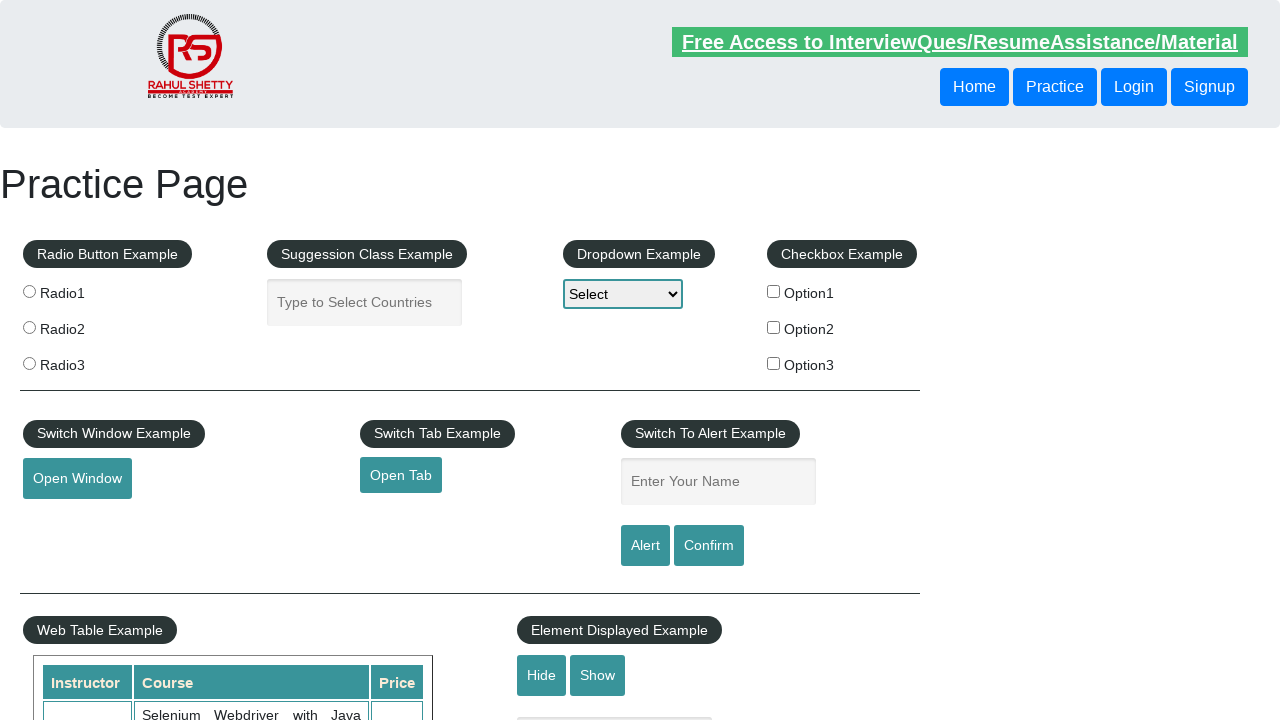

Extracted and printed table cell data: Course = Learn SQL in Practical + Database Testing from Scratch
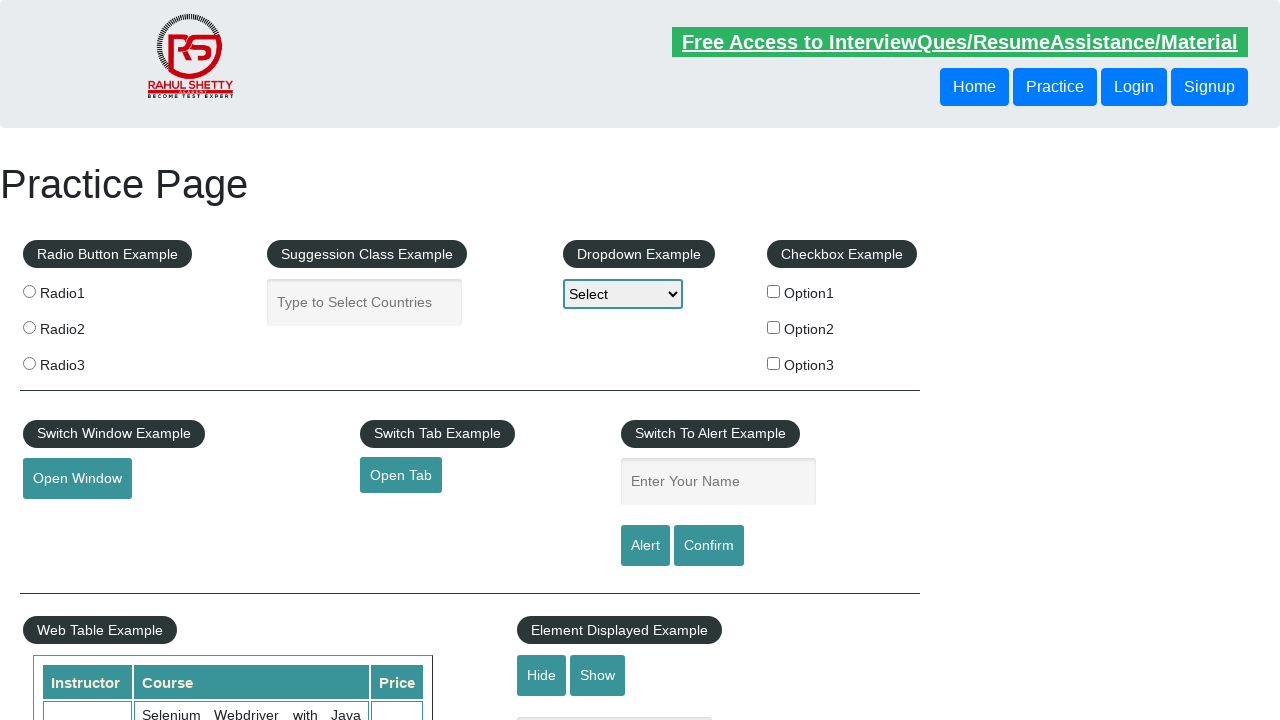

Extracted and printed table cell data: Price = 25
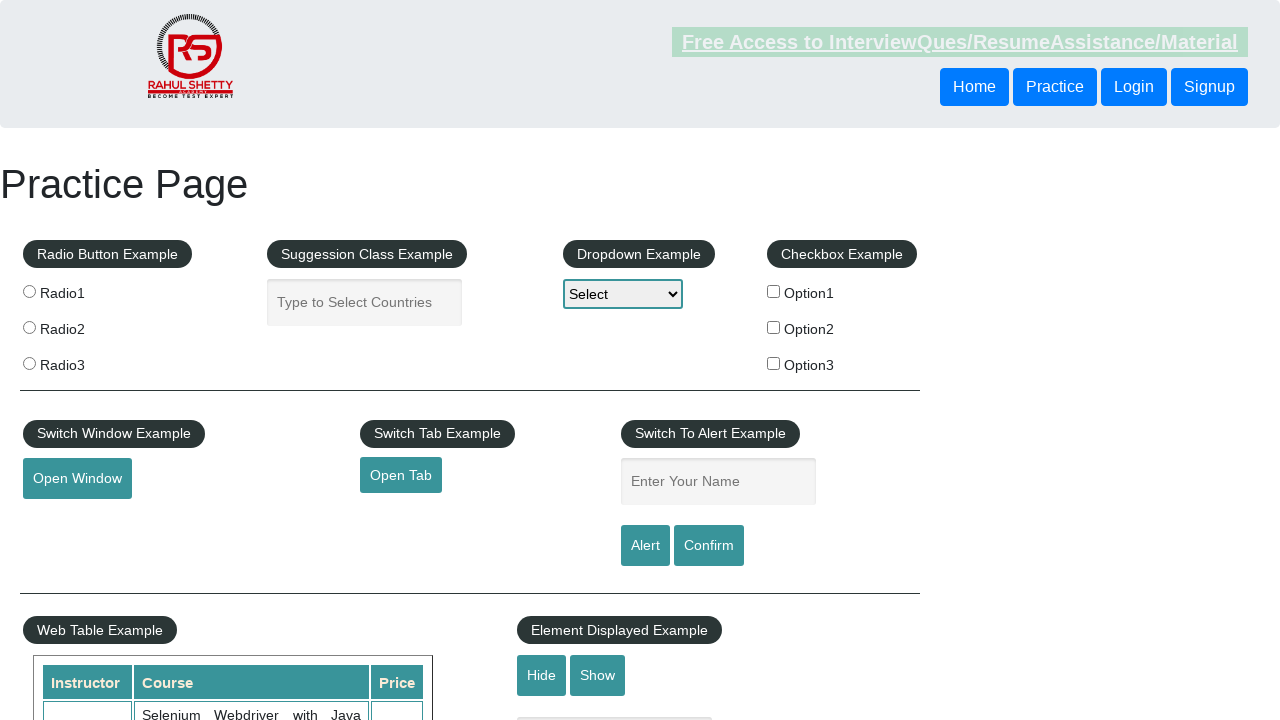

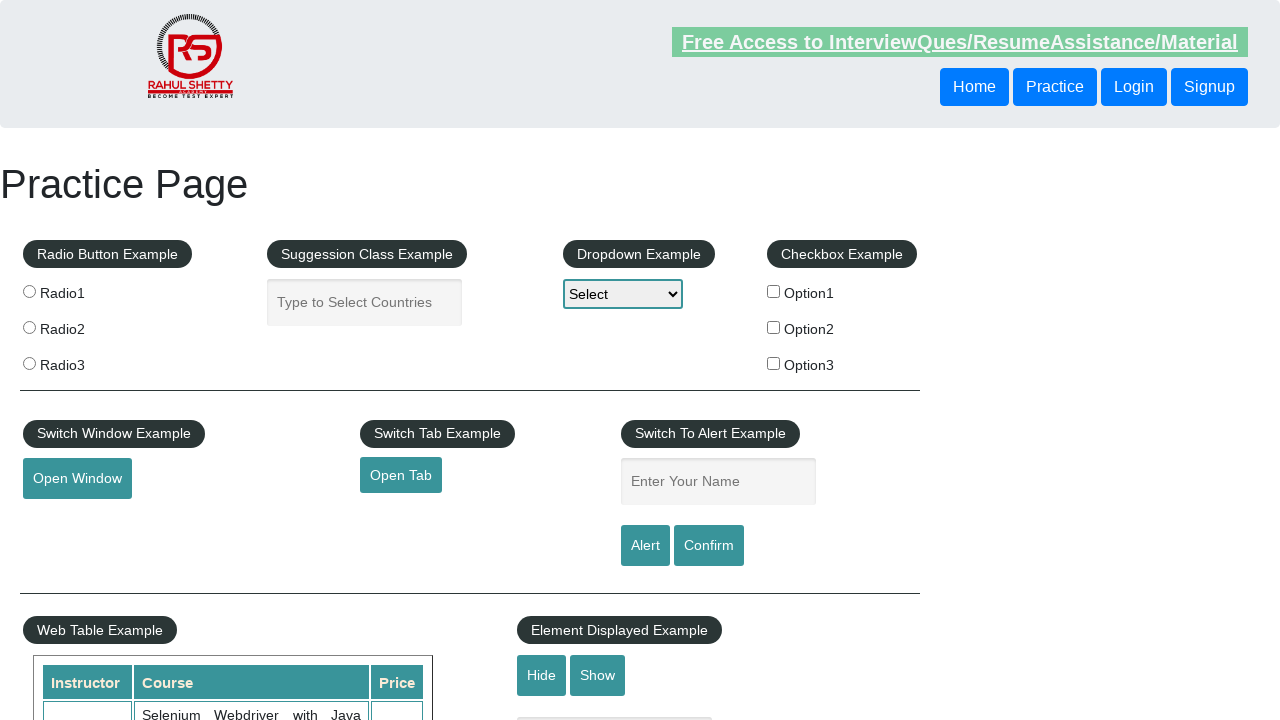